Tests enabling a disabled button via dropdown selection and then clicking it

Starting URL: https://www.qa-practice.com/elements/button/disabled

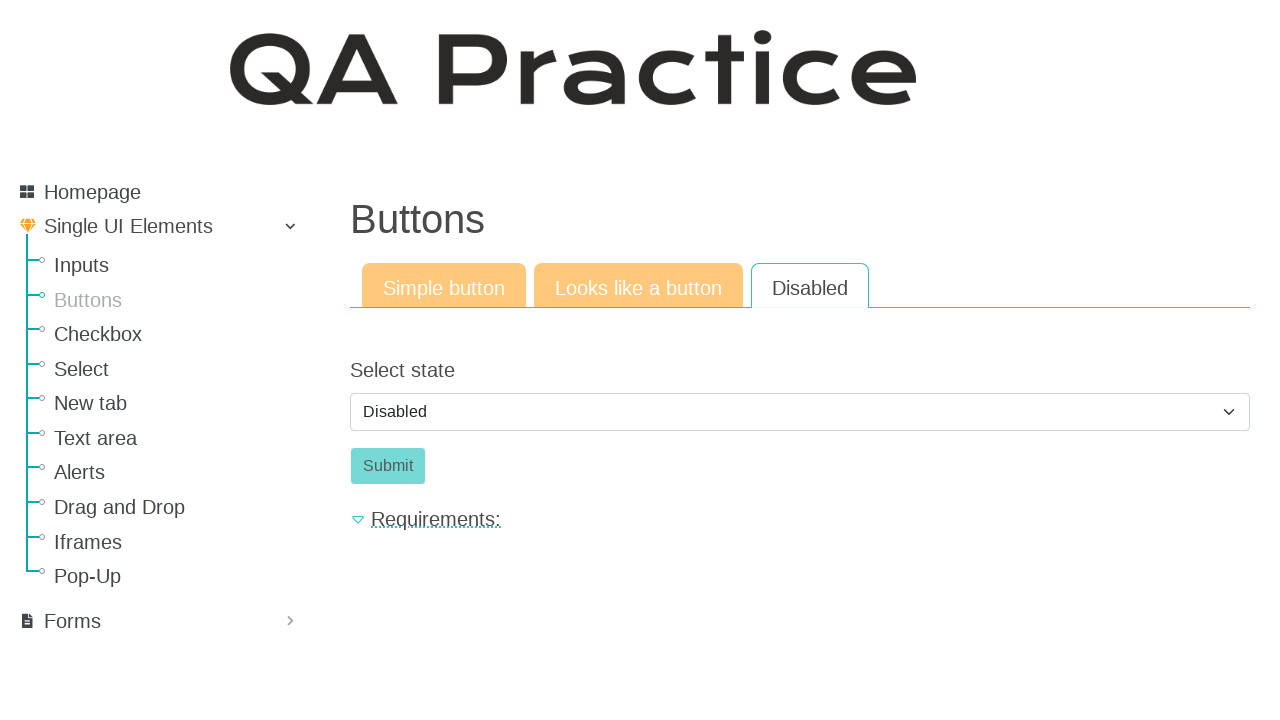

Located dropdown element with class 'form-select'
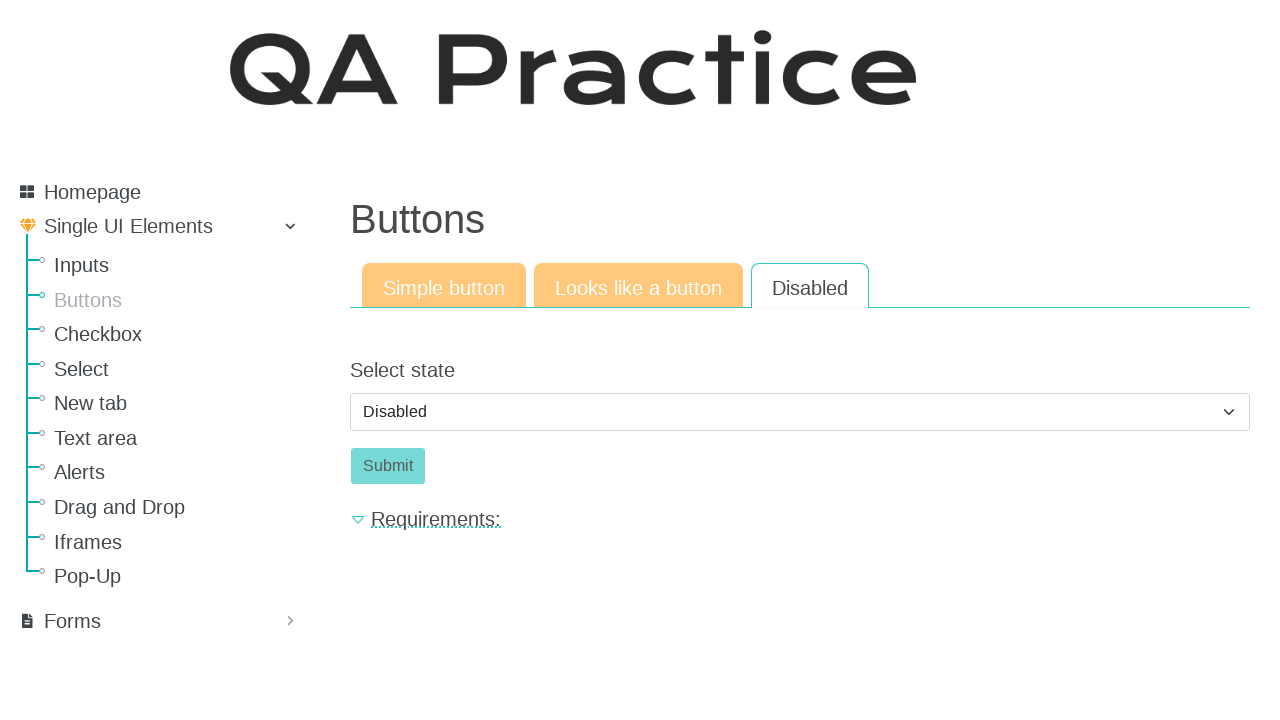

Selected 'Enabled' option from dropdown to enable the button on select[class="form-select"]
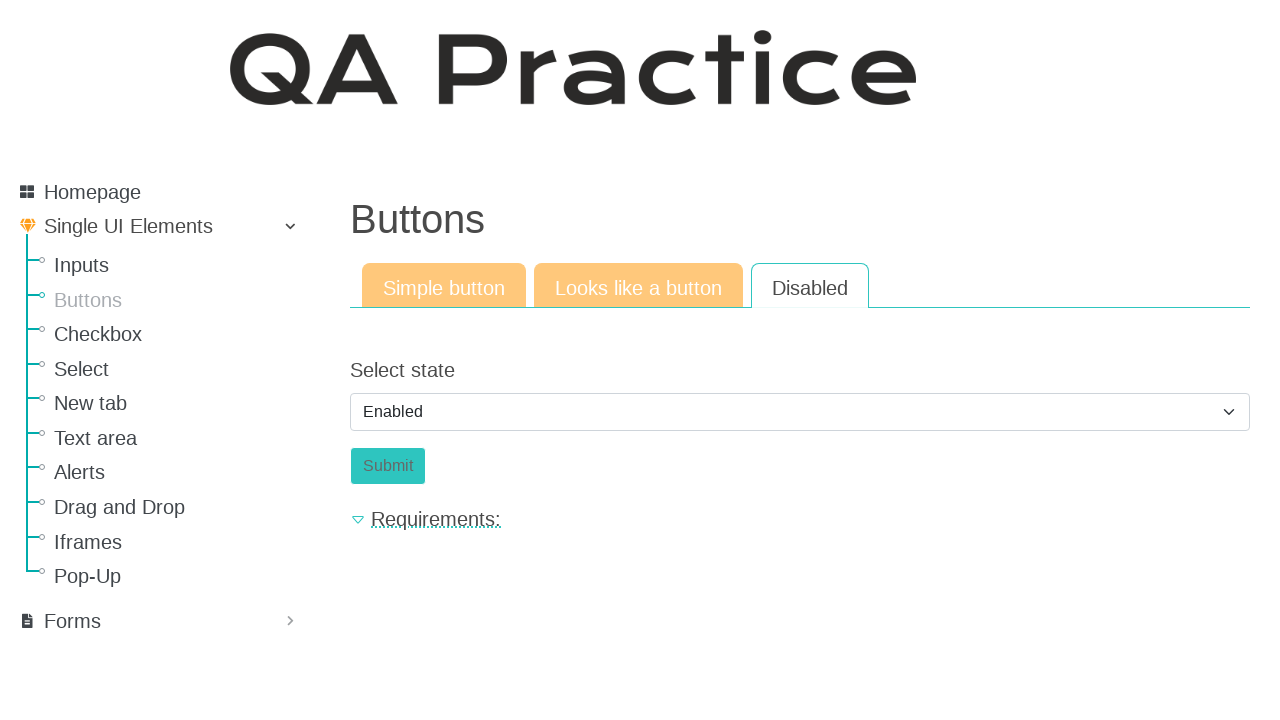

Clicked the Submit button
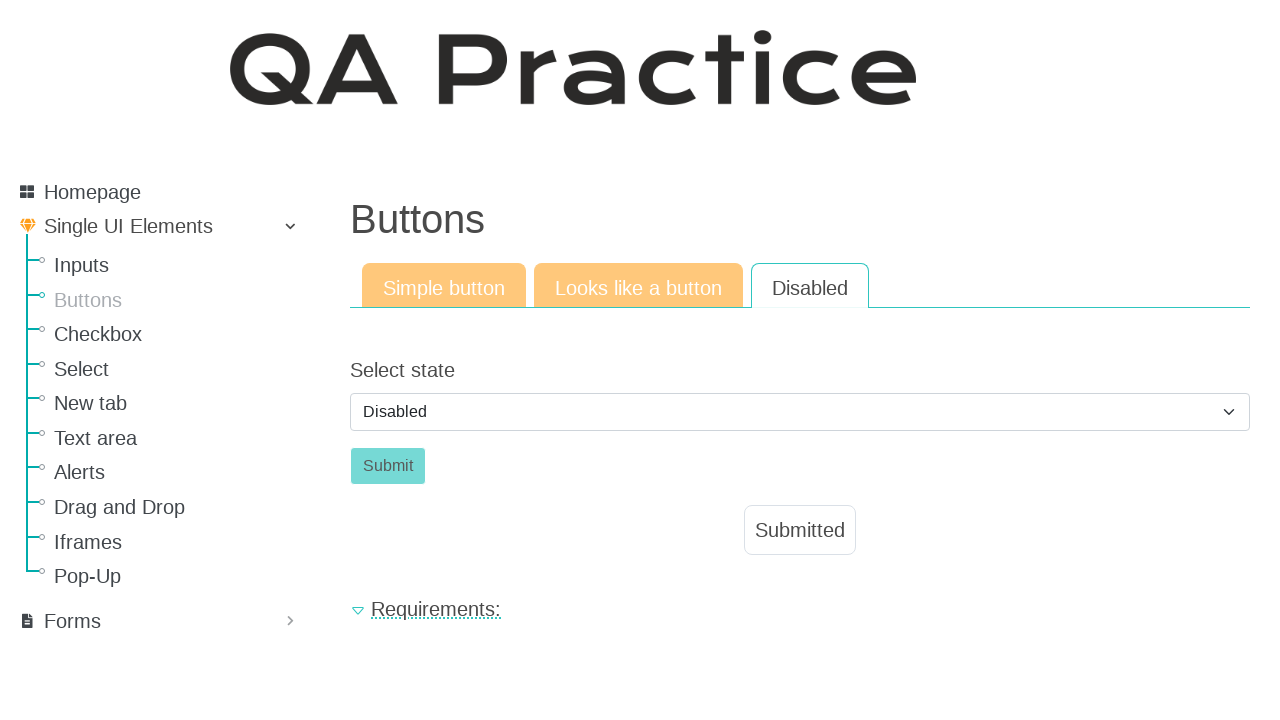

Submitted message appeared on page
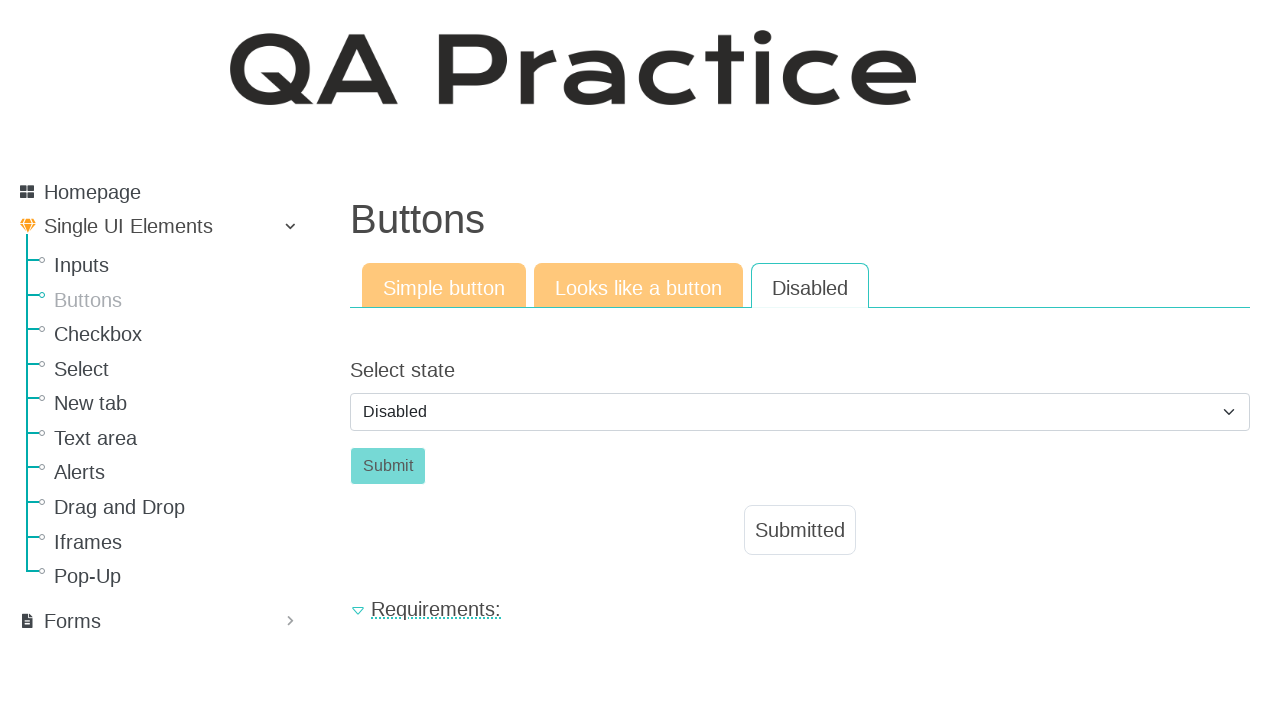

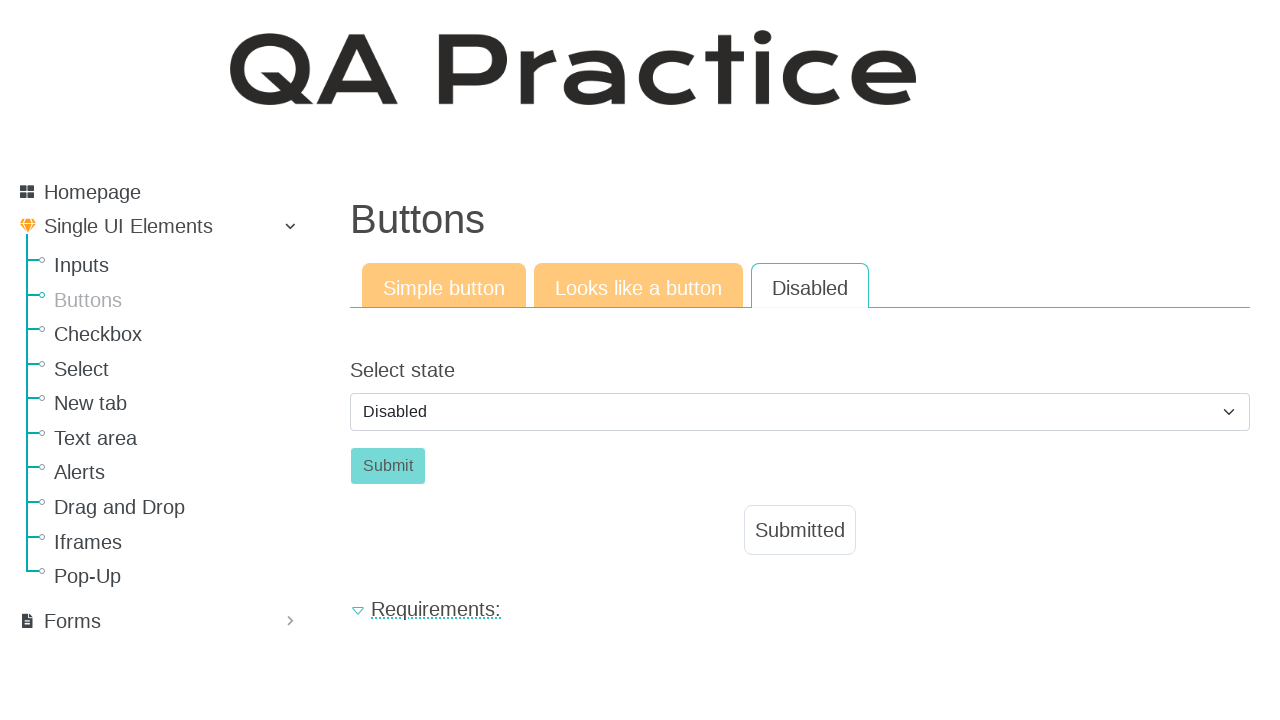